Creates a new browser window context and navigates to the example page to test window creation functionality

Starting URL: https://www.selenium.dev/selenium/web/bidi/logEntryAdded.html

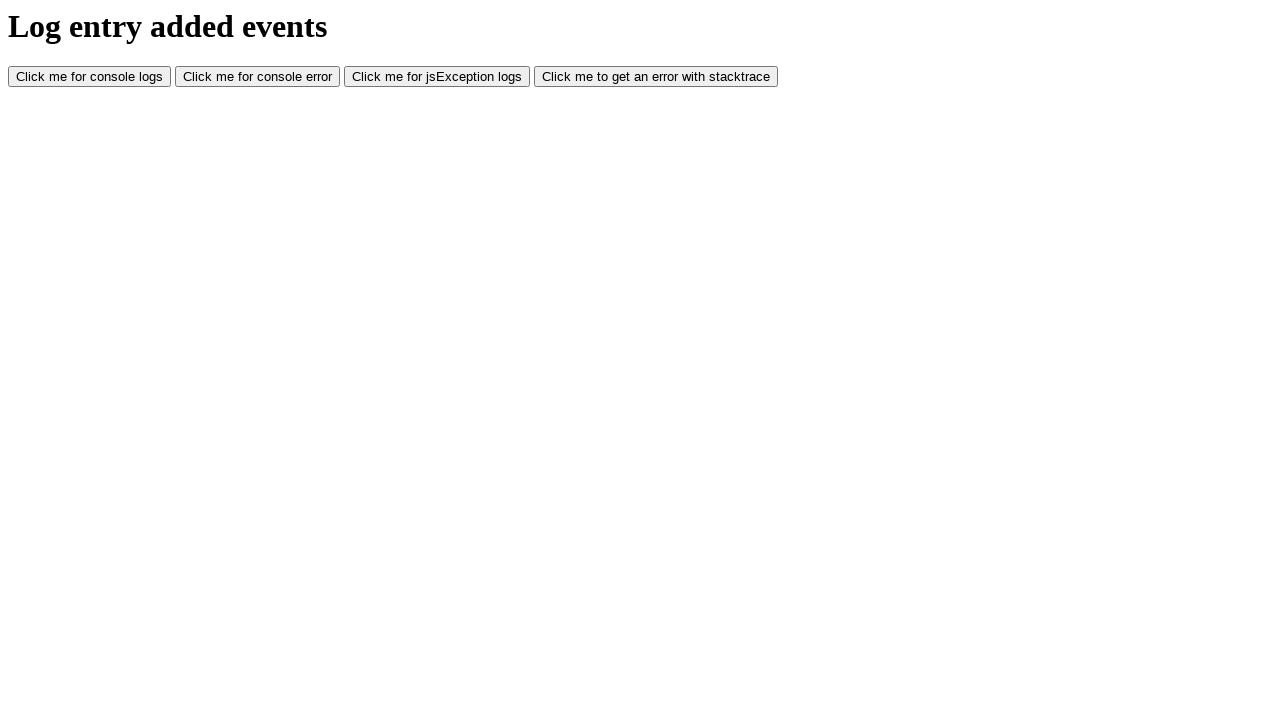

Created a new browser window context
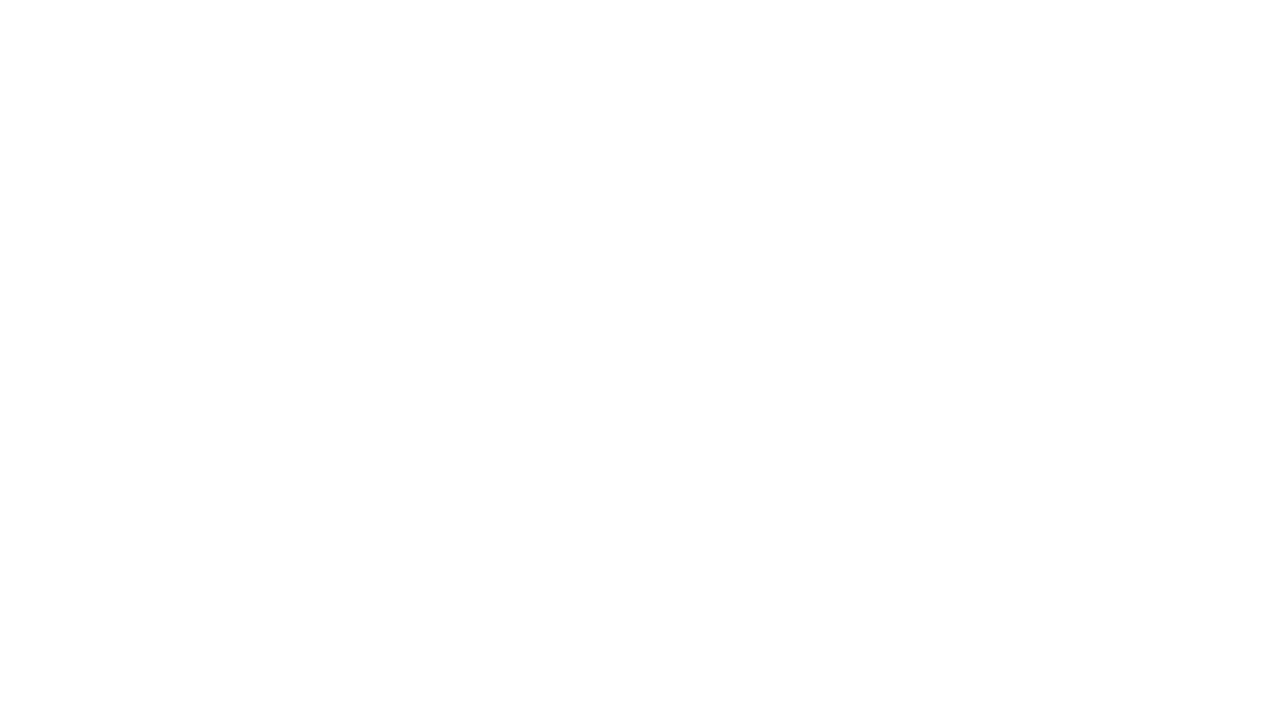

Navigated to https://www.selenium.dev/selenium/web/bidi/logEntryAdded.html
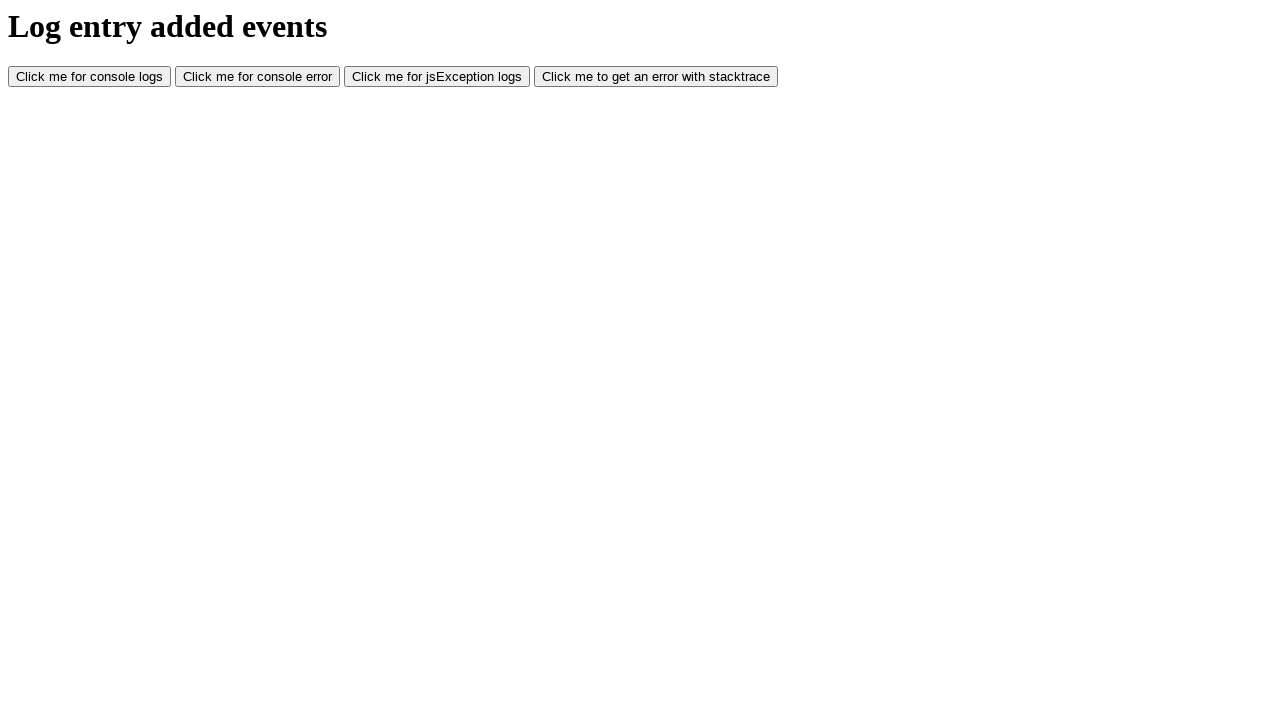

Page loaded and DOM content rendered
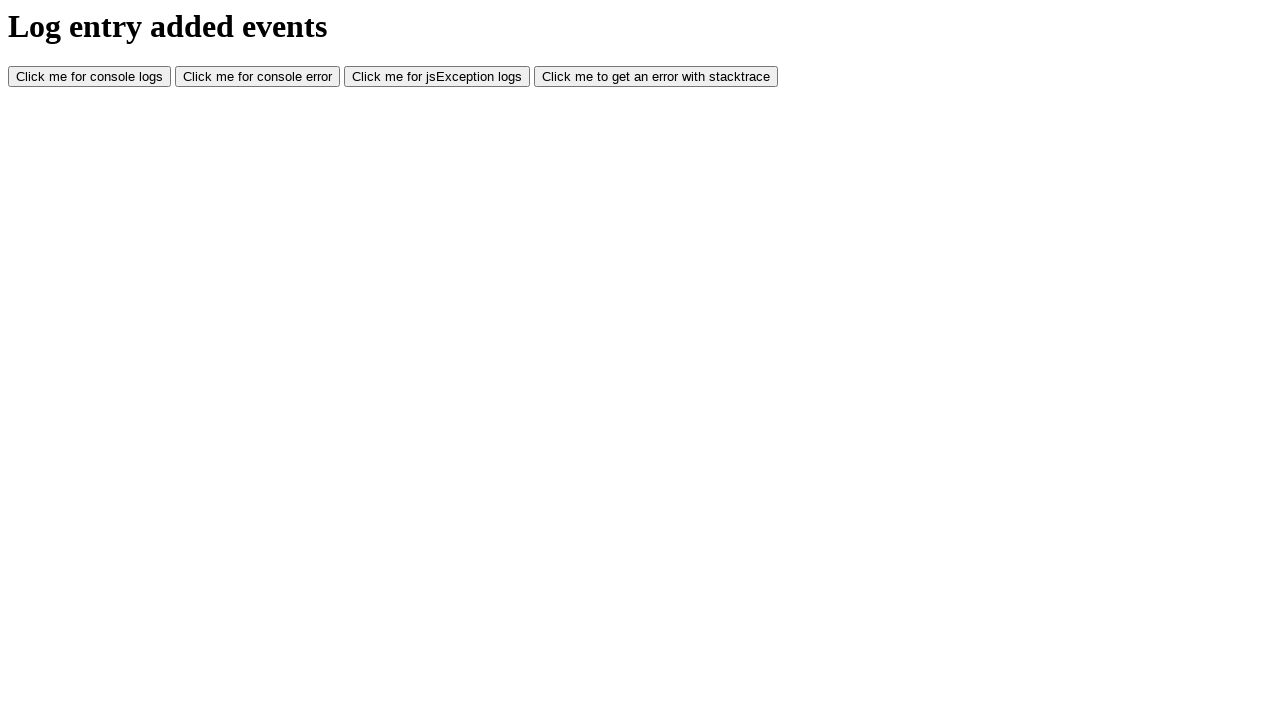

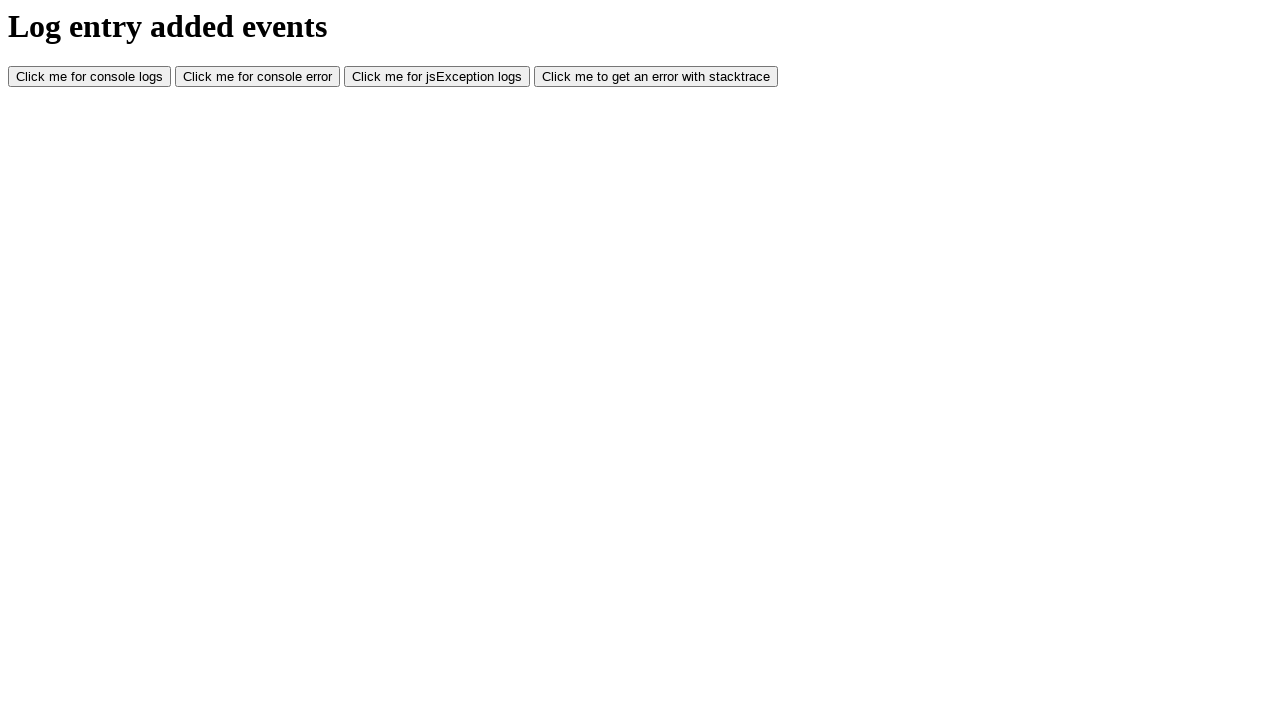